Navigates to the account page and checks the "Remember me" checkbox, then verifies it is selected

Starting URL: http://cms.demo.katalon.com/my-account/

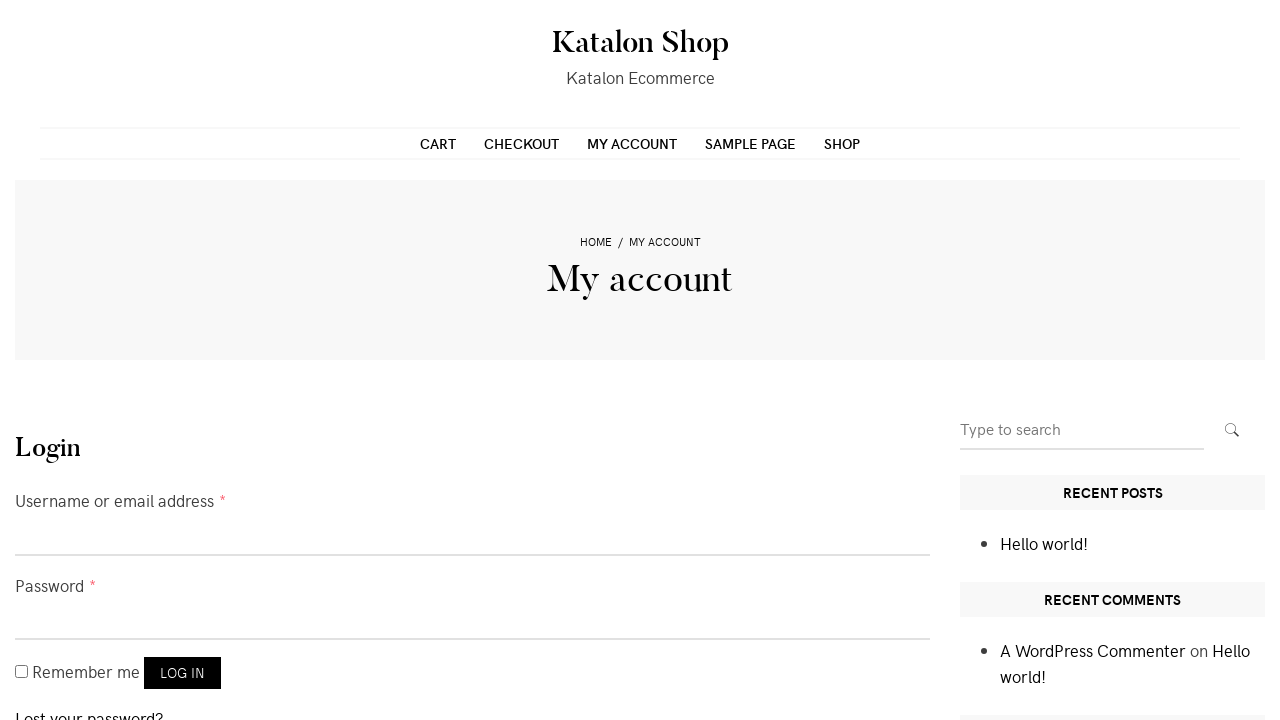

Clicked the 'Remember me' checkbox at (22, 672) on input[type='checkbox']
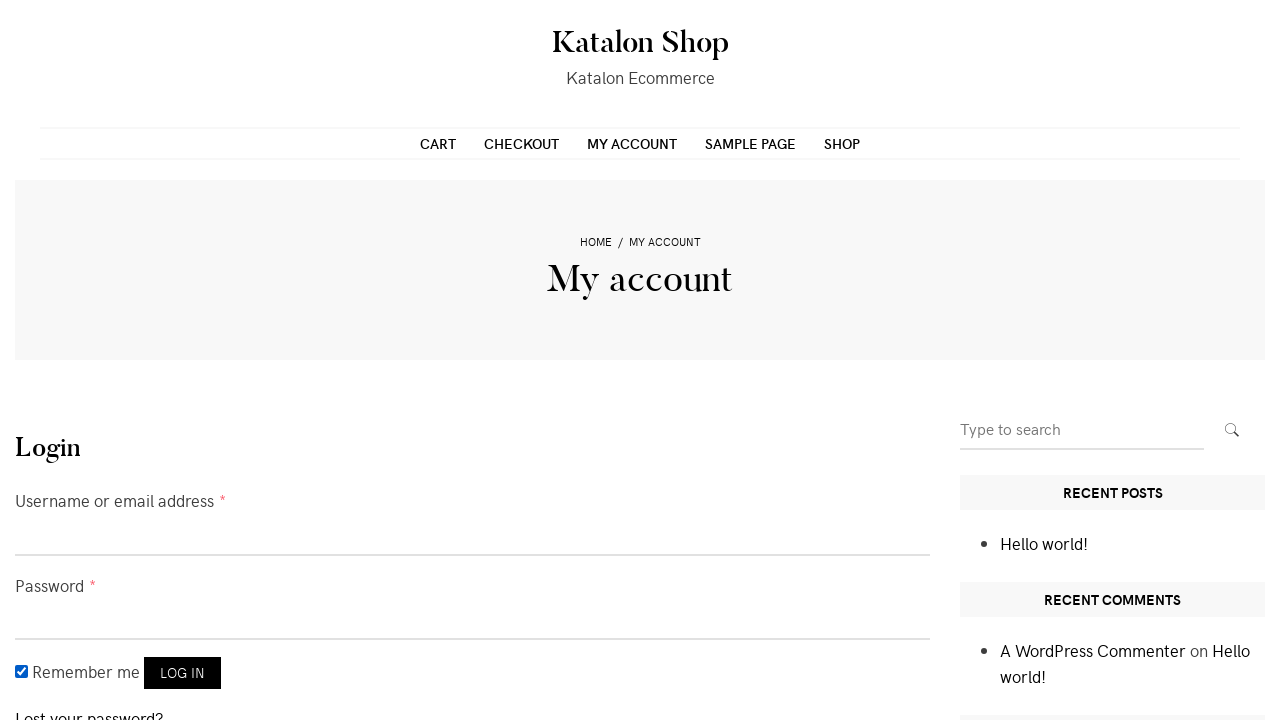

Located the 'Remember me' checkbox element
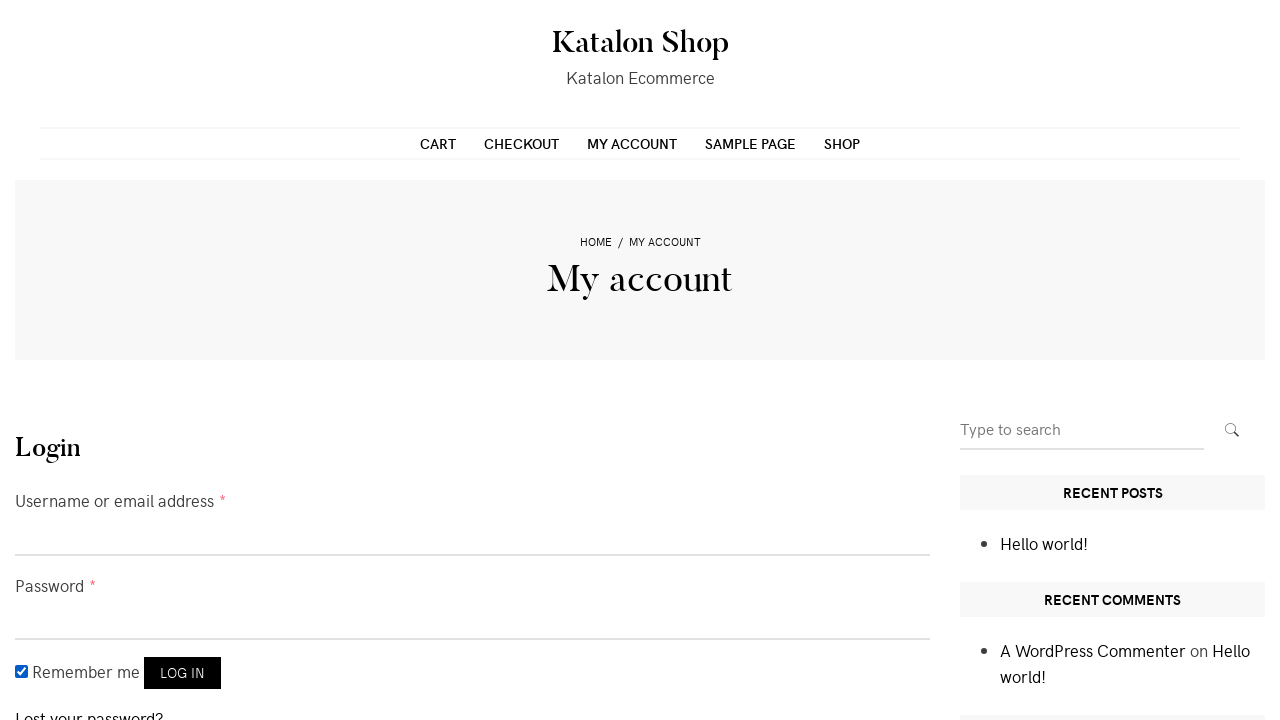

Verified that the 'Remember me' checkbox is selected
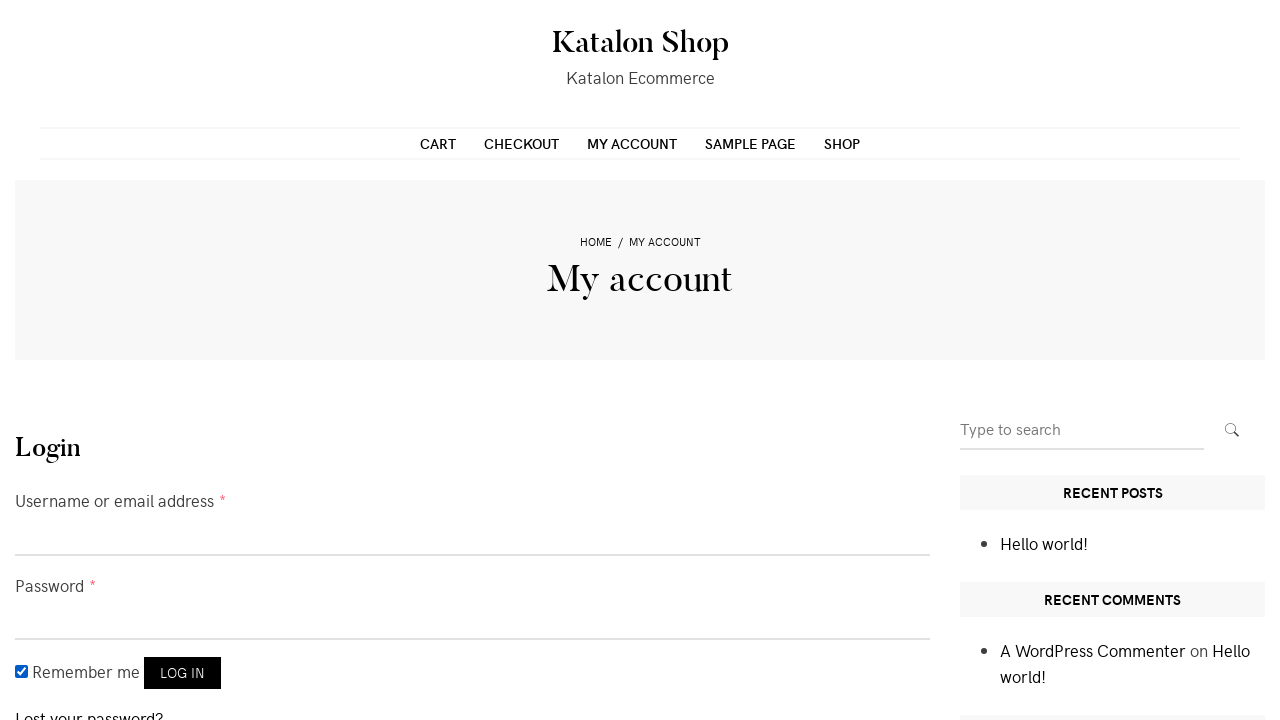

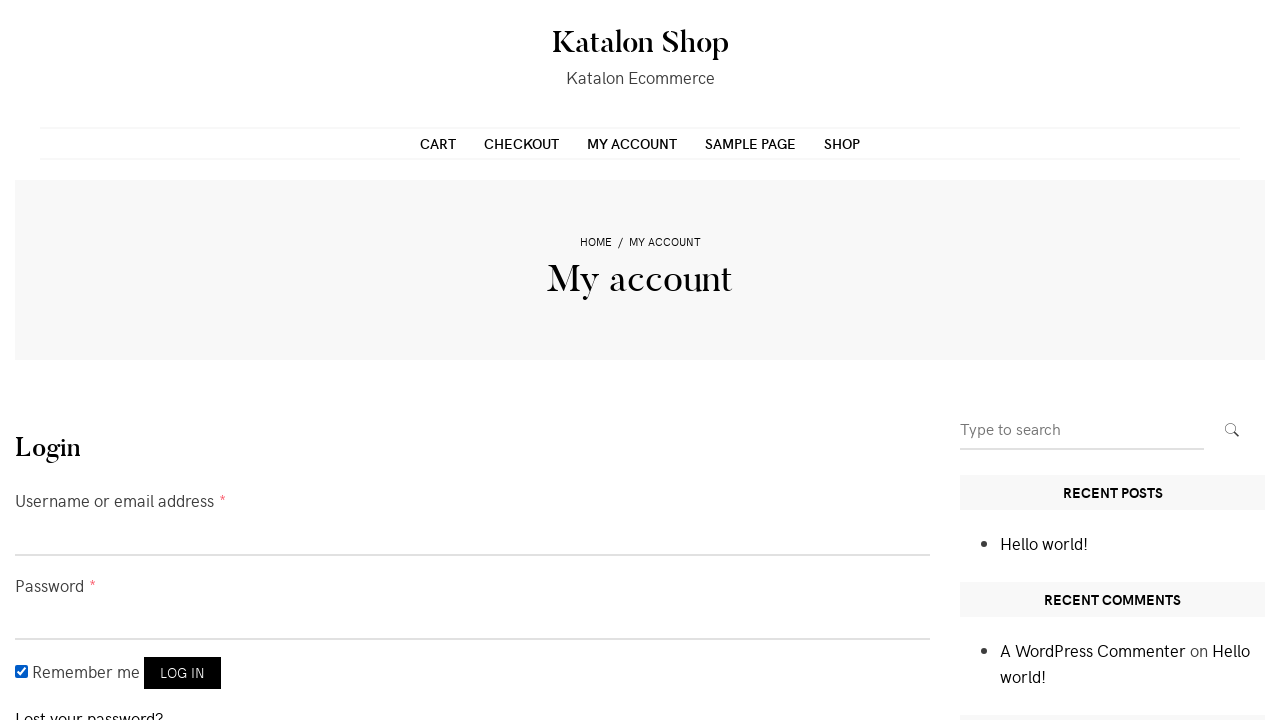